Navigates through three different websites in sequence: coderslab.pl, a mystore test lab page, and a hotel test lab page.

Starting URL: https://coderslab.pl

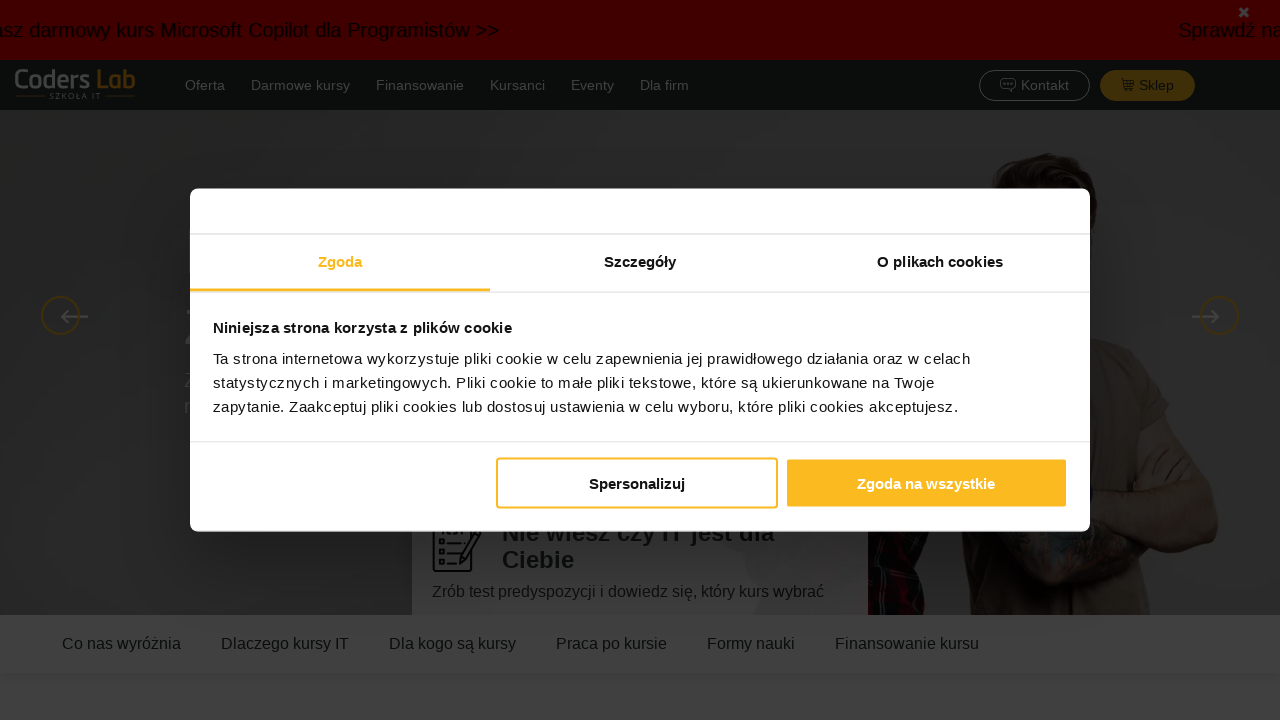

Navigated to coderslab.pl homepage
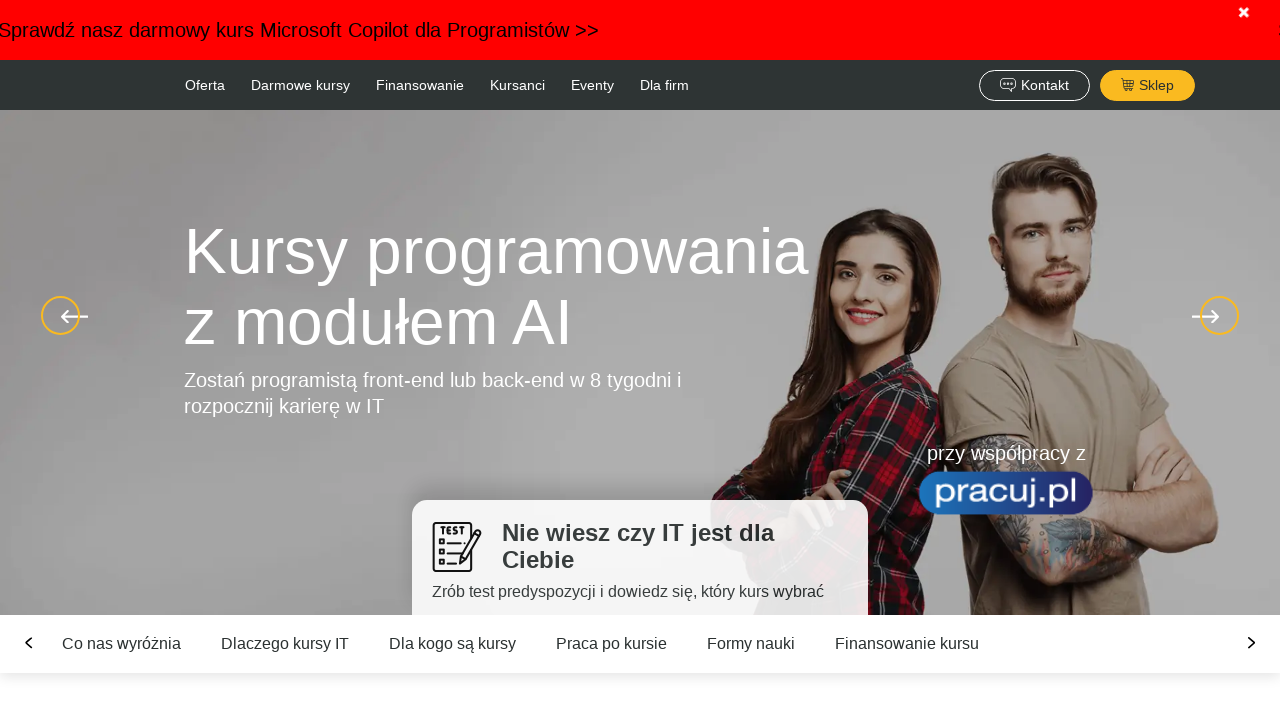

Navigated to mystore test lab page
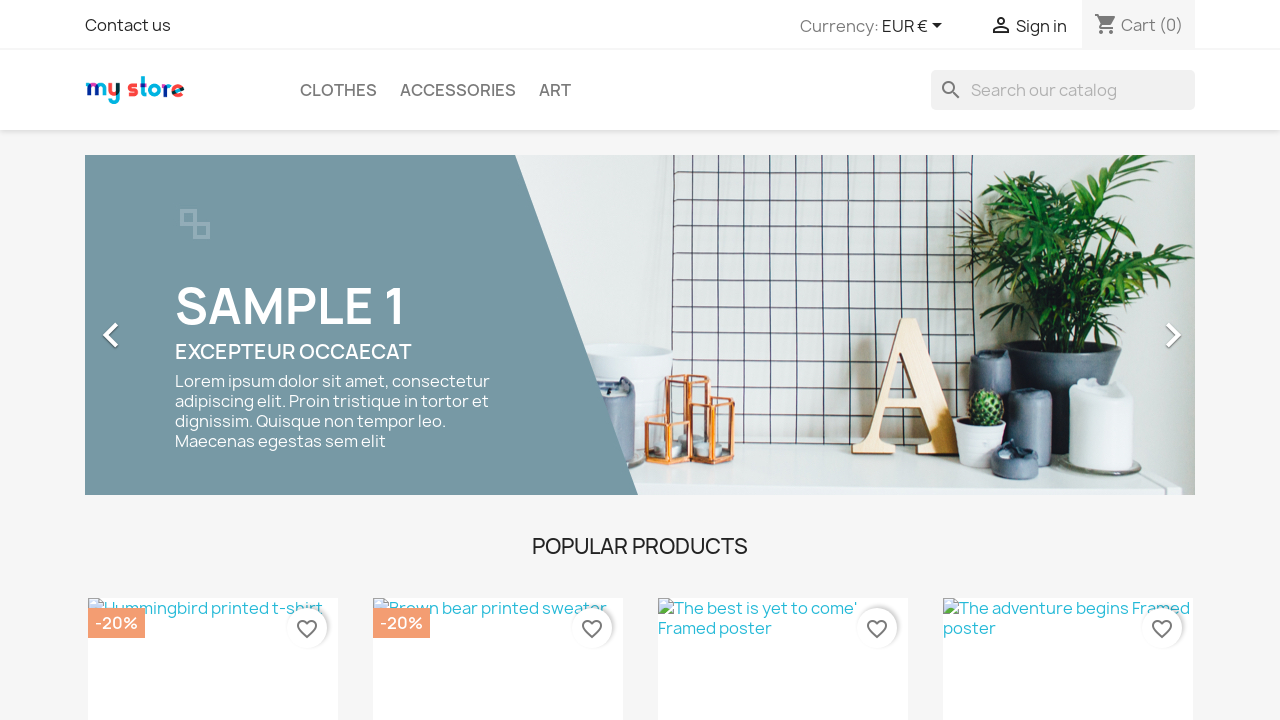

Navigated to hotel test lab page
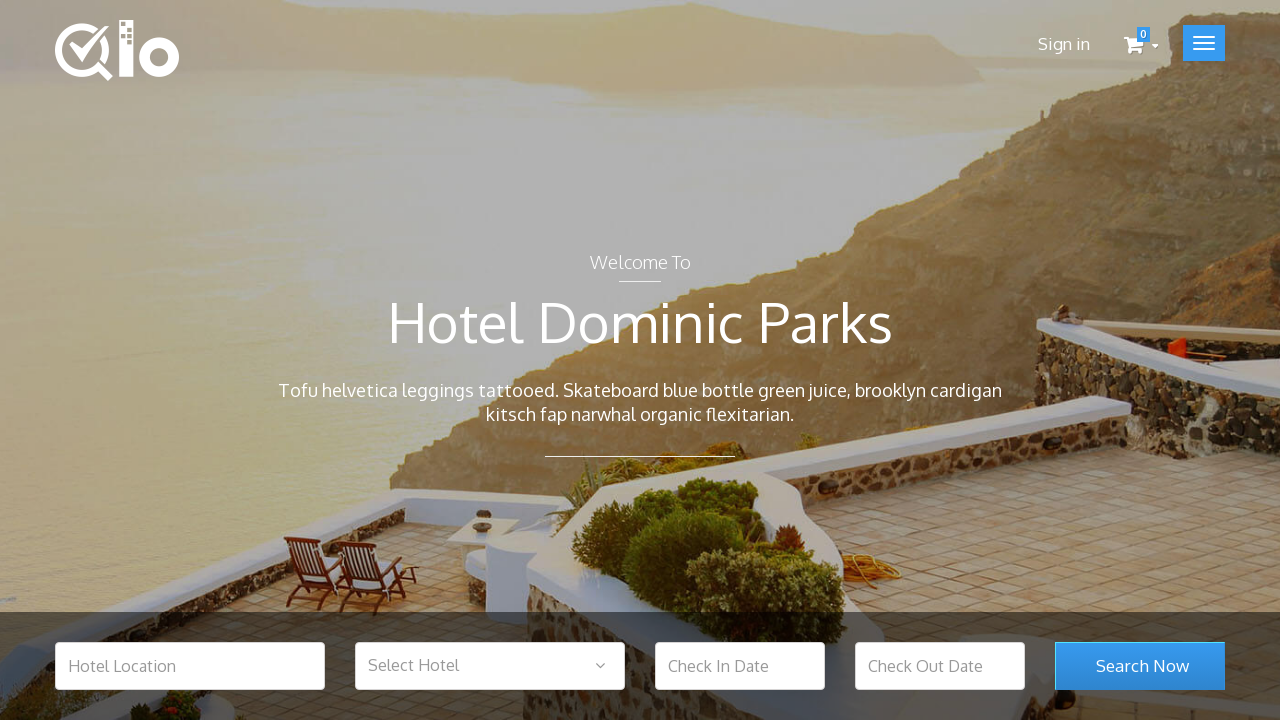

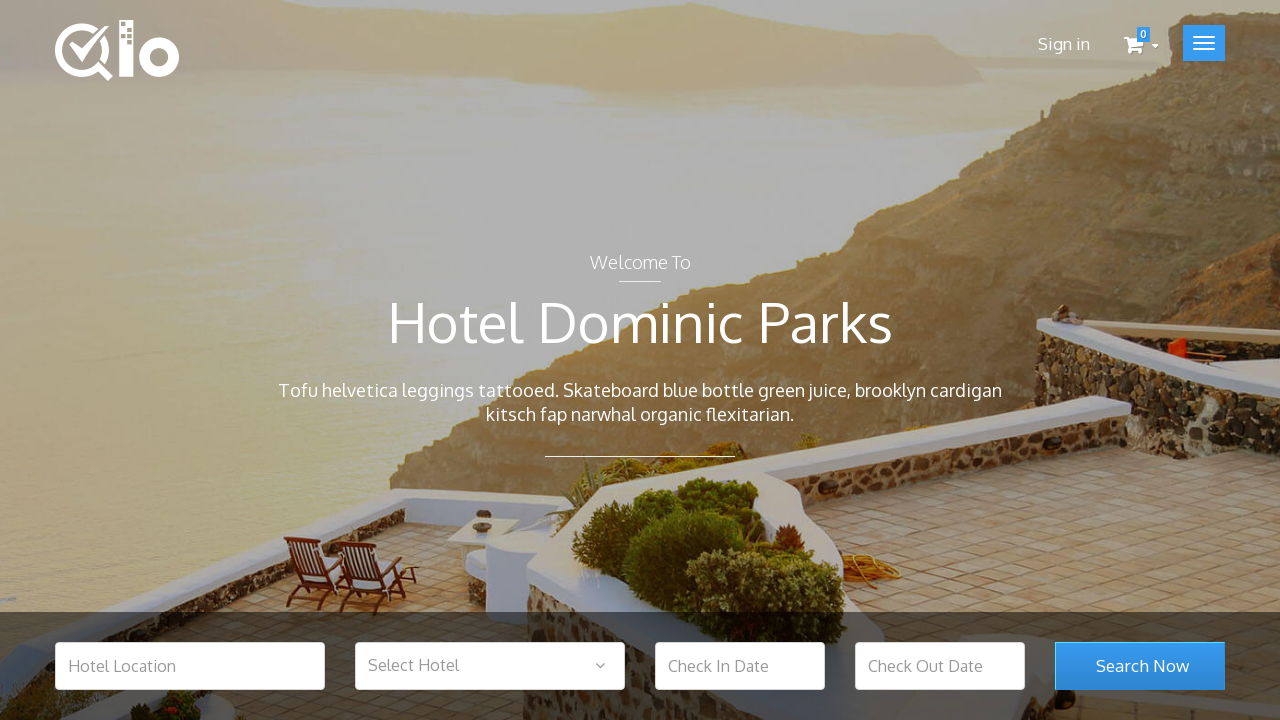